Tests JavaScript confirm alert handling by clicking a button that triggers a confirm dialog and accepting it

Starting URL: https://v1.training-support.net/selenium/javascript-alerts

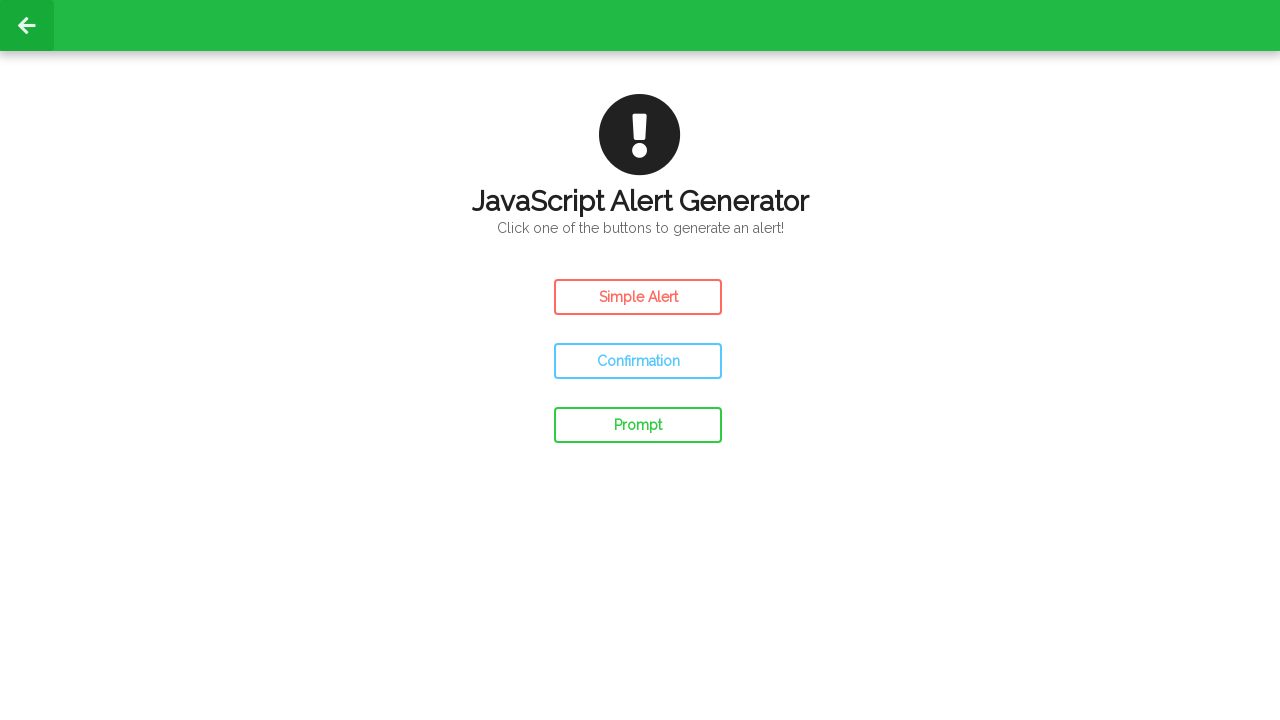

Set up dialog handler to automatically accept confirm dialogs
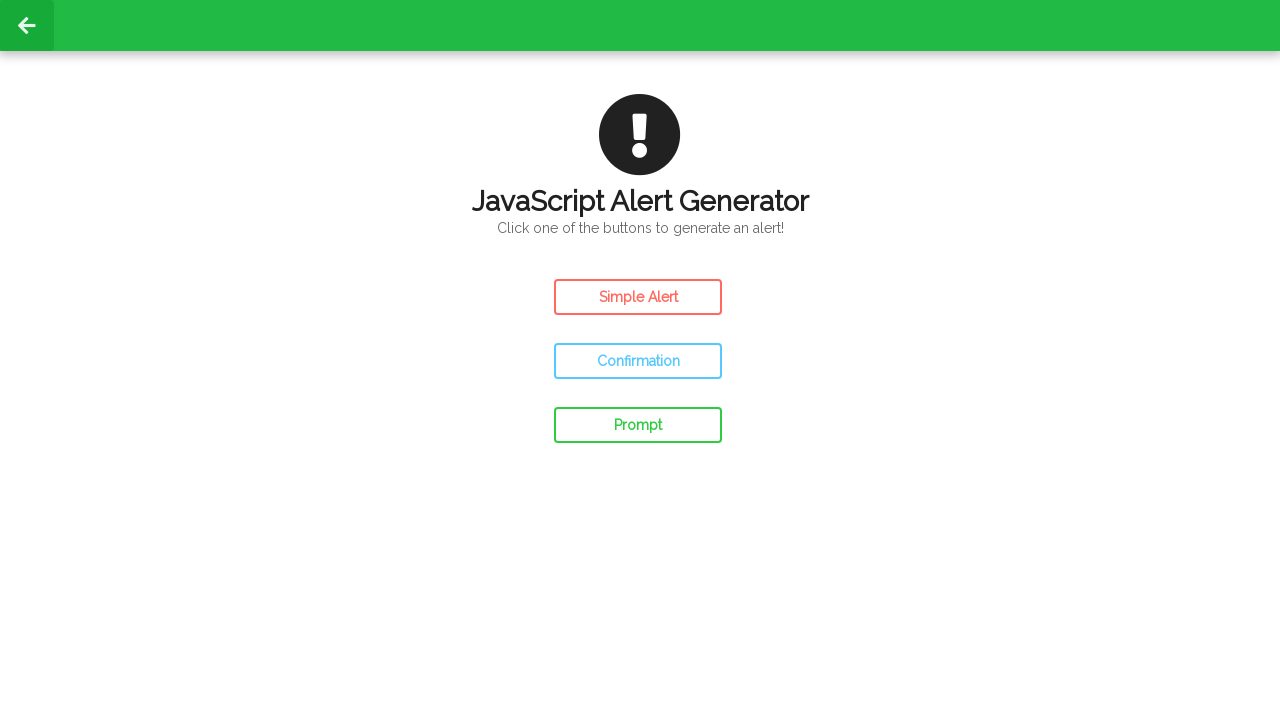

Clicked the confirm button to trigger JavaScript confirm alert at (638, 361) on #confirm
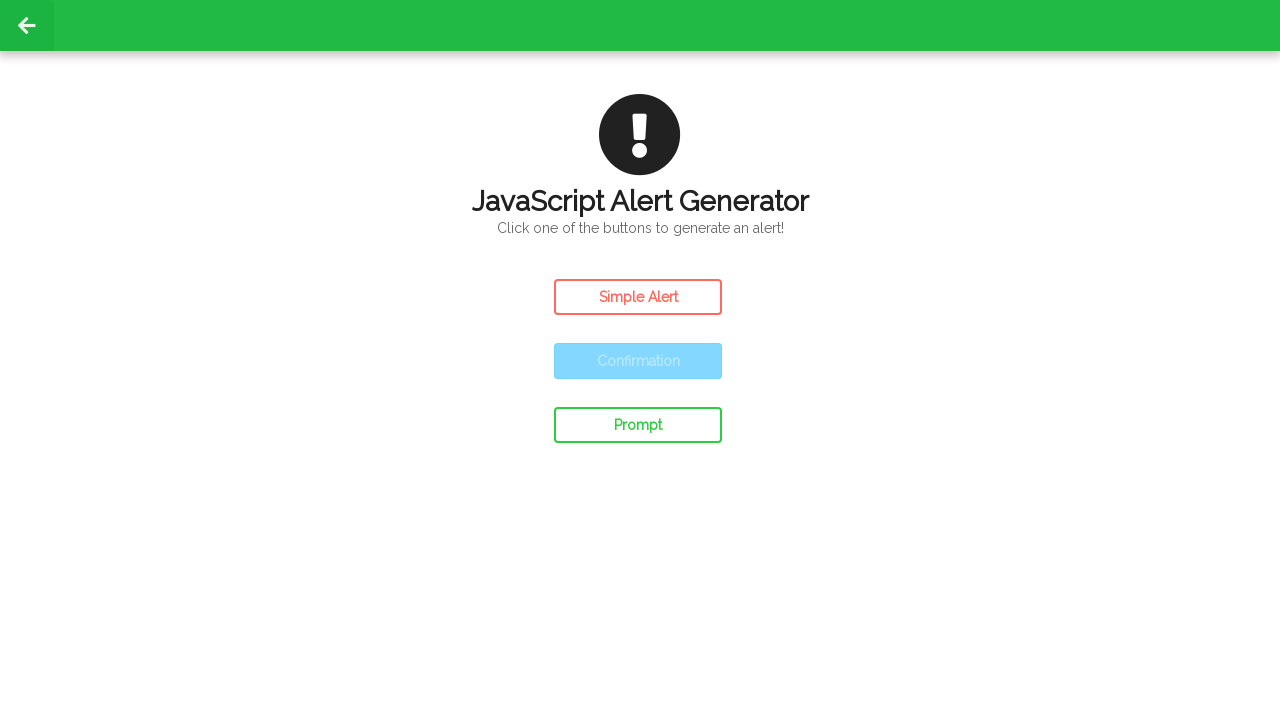

Waited 500ms for dialog interaction to complete
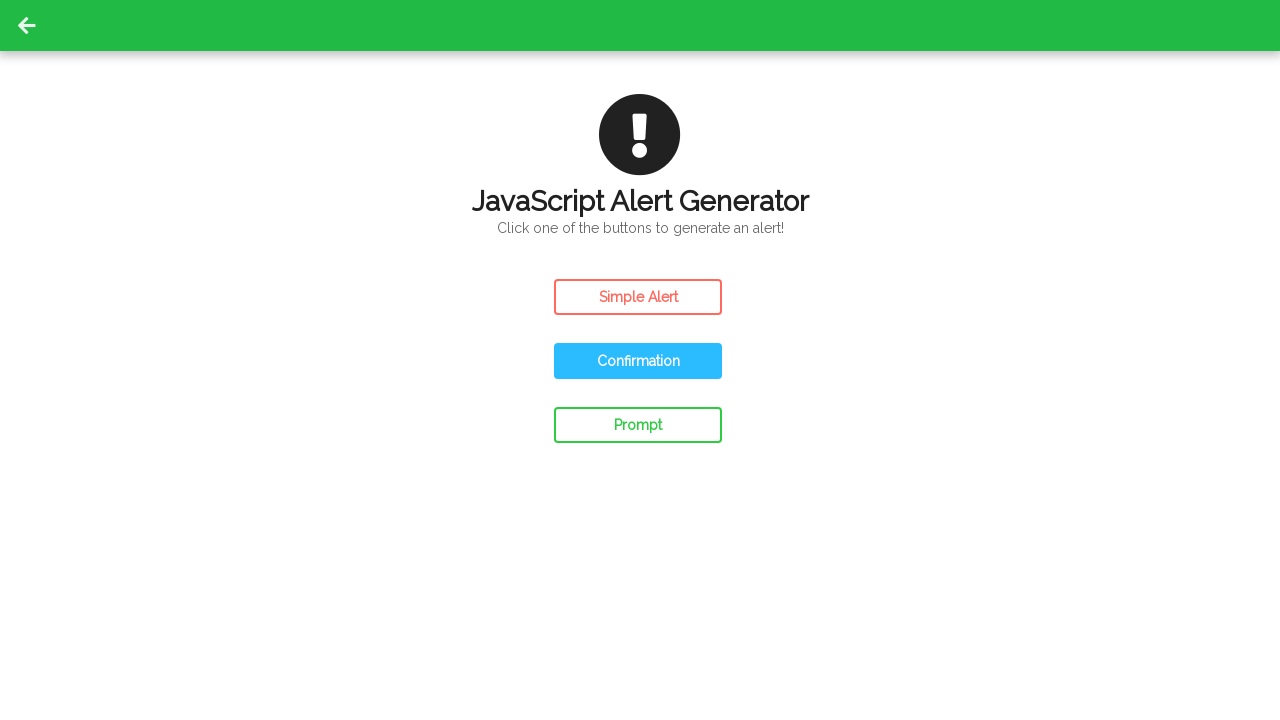

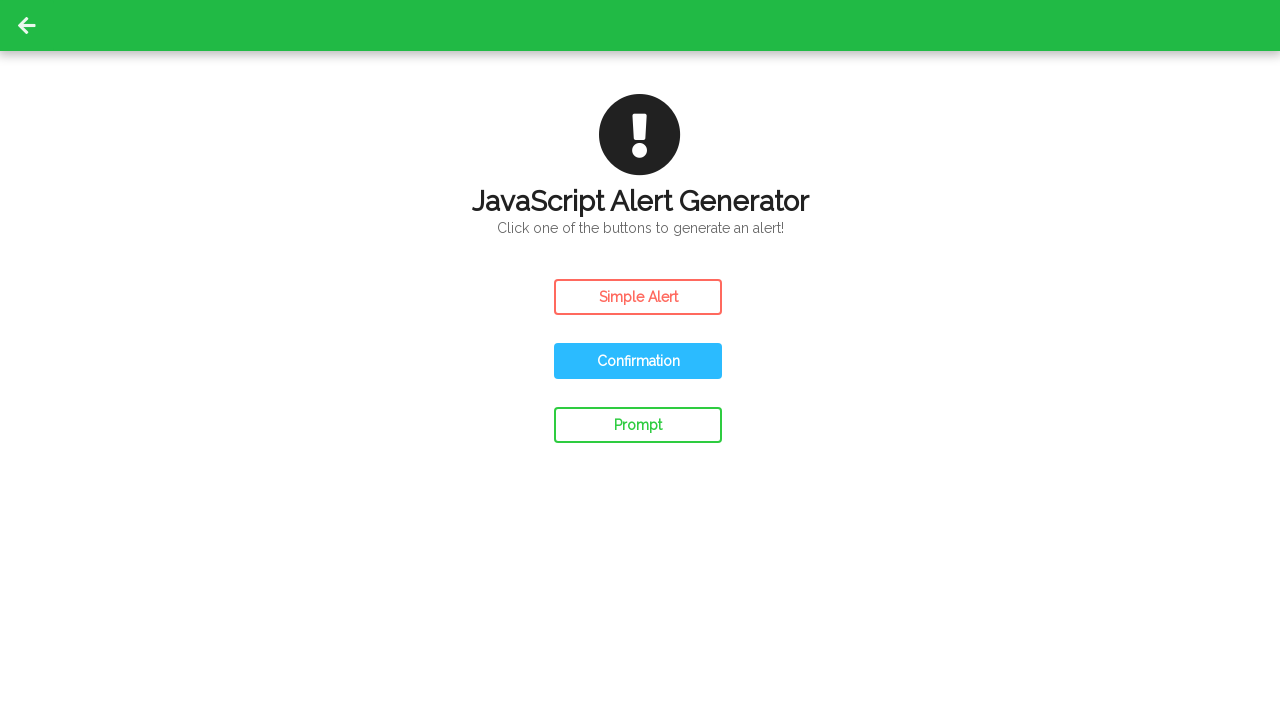